Tests AJAX functionality by clicking a button that triggers an asynchronous request and waiting for the success response content to appear.

Starting URL: http://www.uitestingplayground.com/ajax

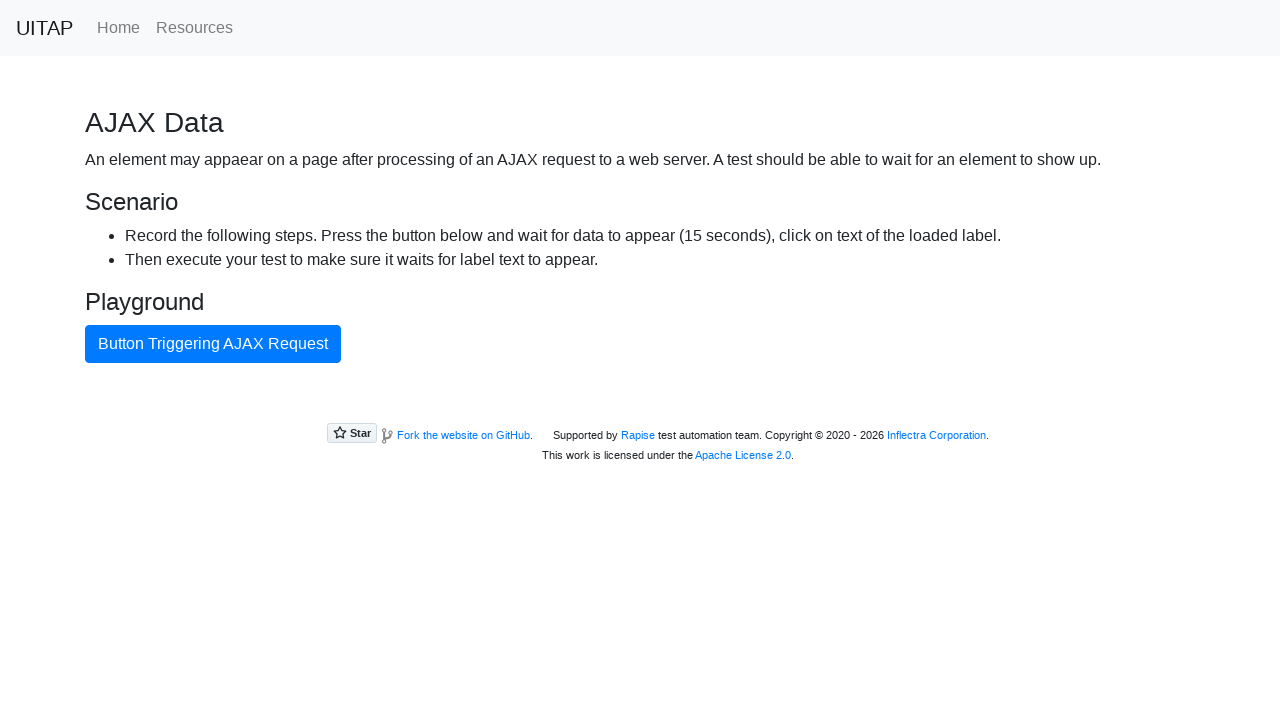

Clicked AJAX button to trigger asynchronous request at (213, 344) on #ajaxButton
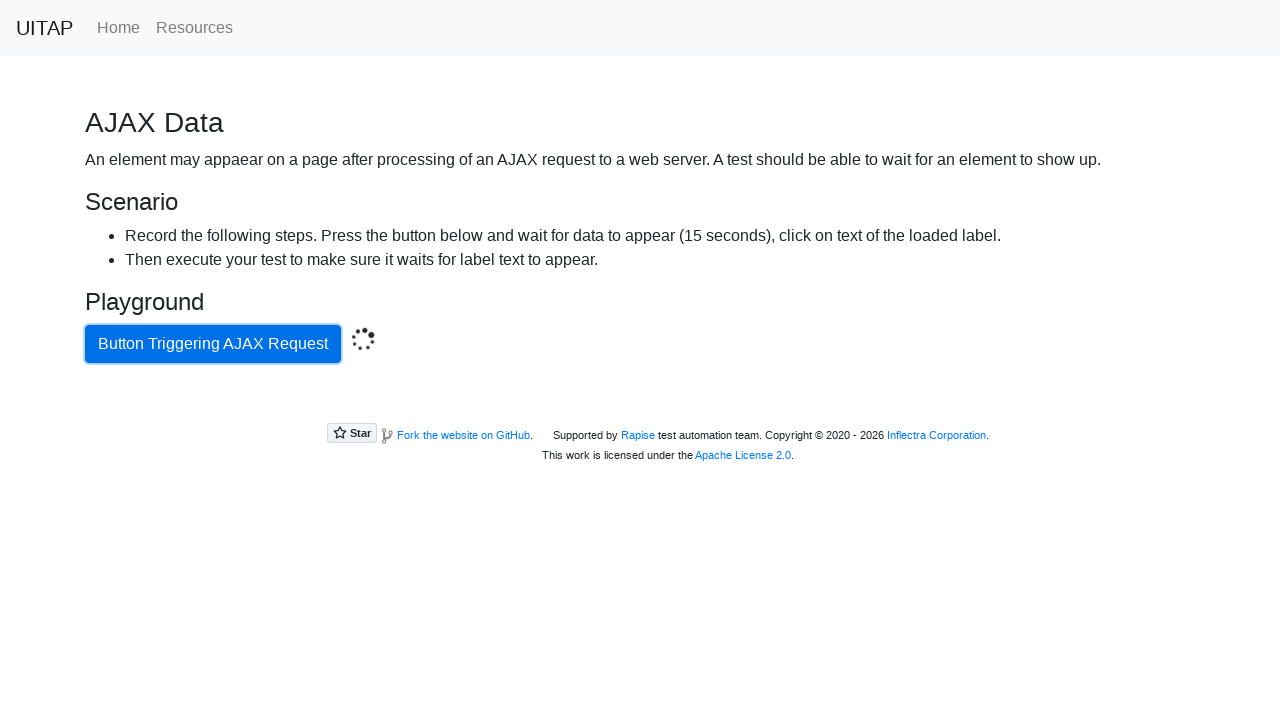

Success message appeared after AJAX request completed
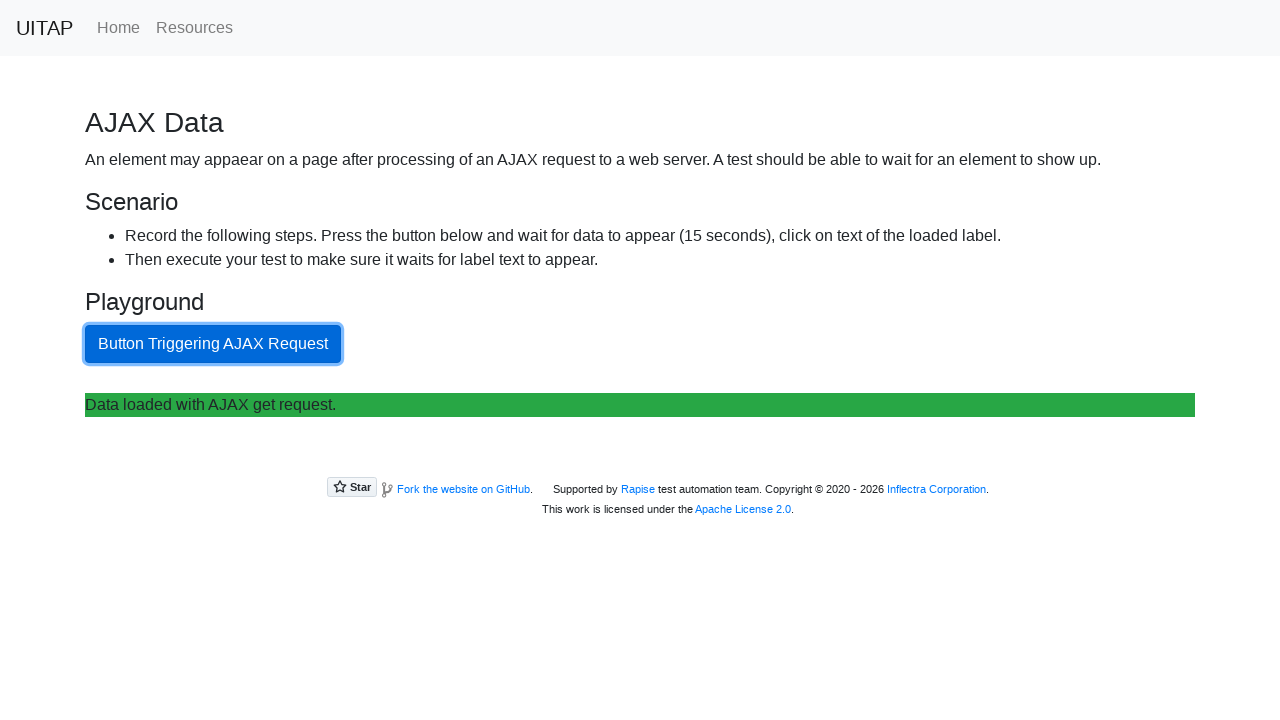

Located success message element in content area
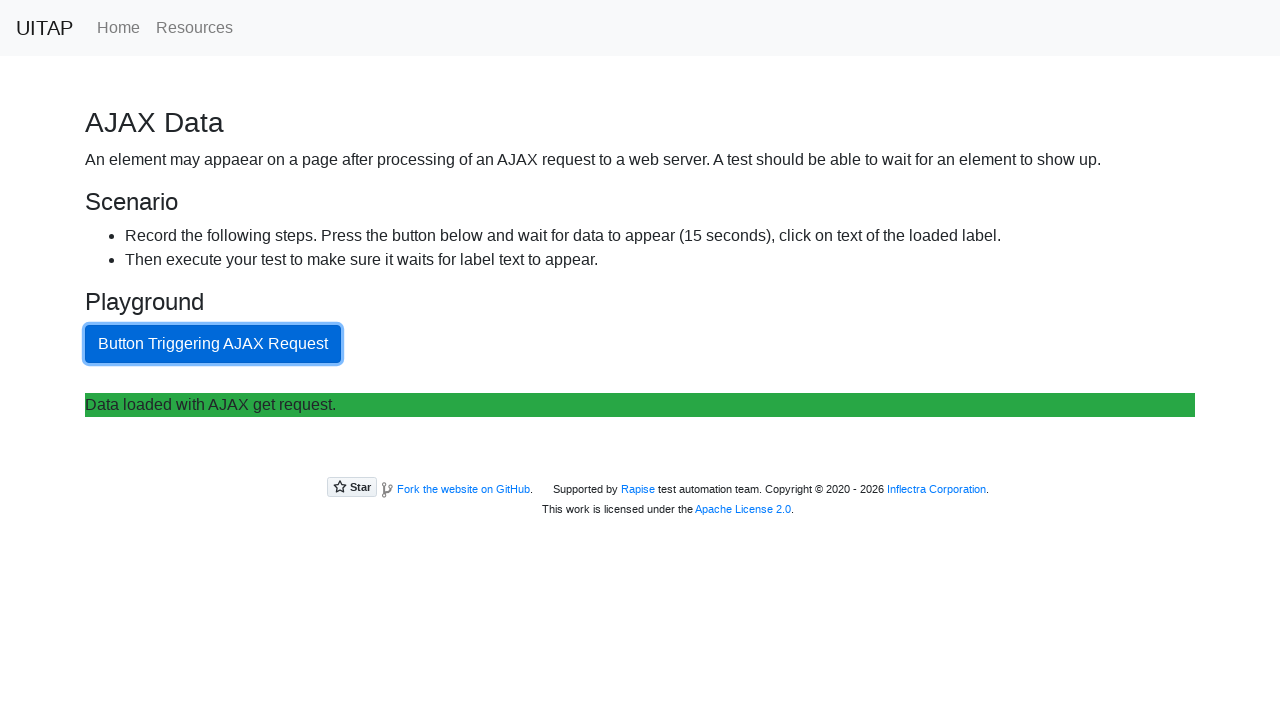

Verified success message element is visible
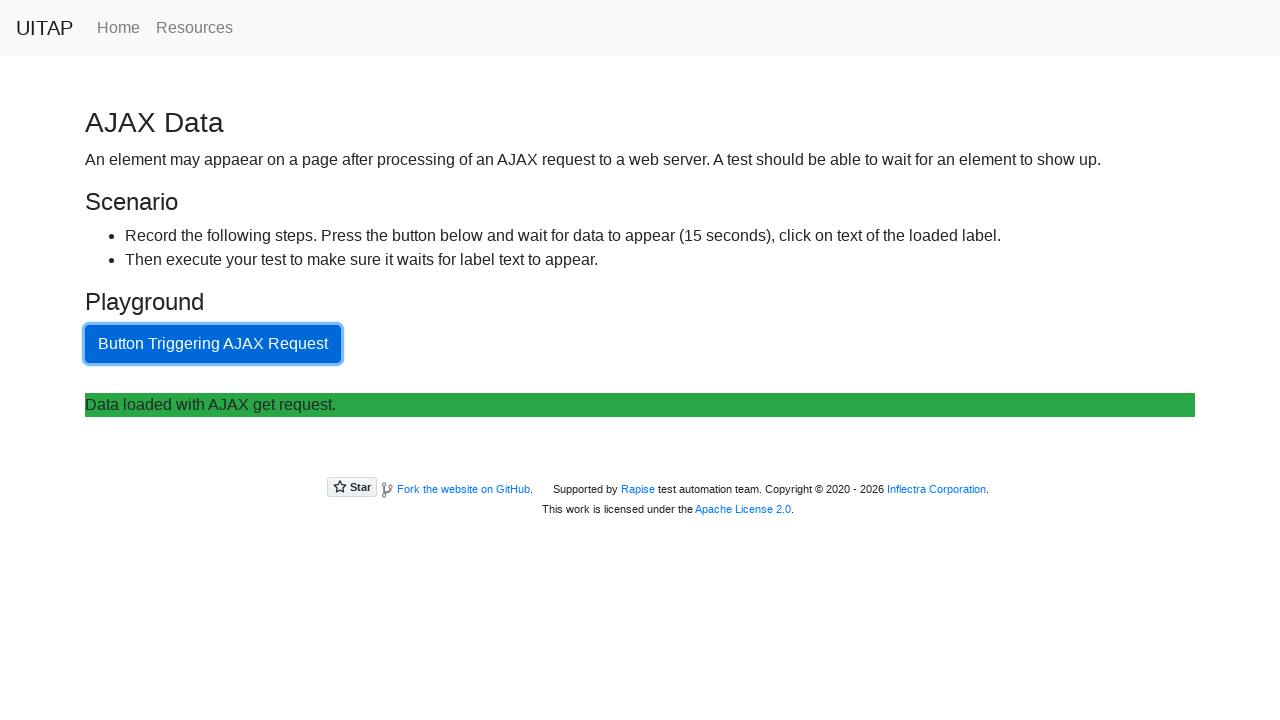

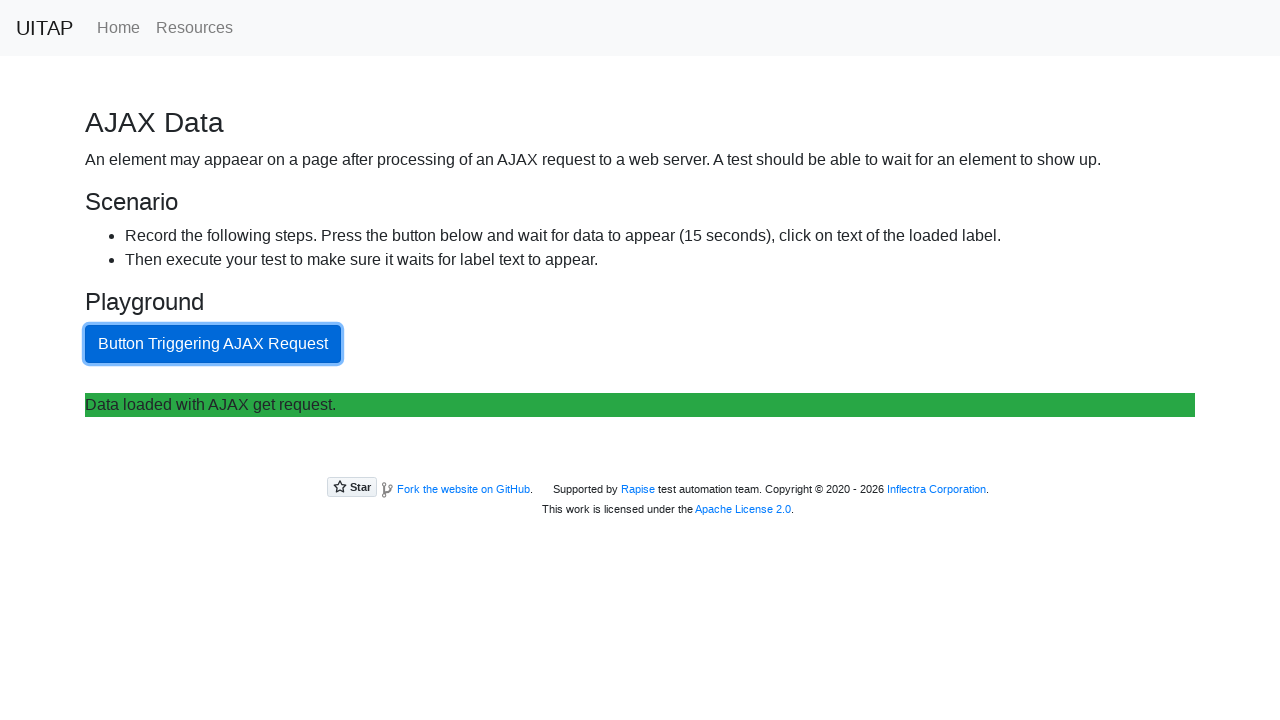